Verifies that the page title contains "Helion" after loading the Helion bookstore homepage

Starting URL: https://www.helion.pl

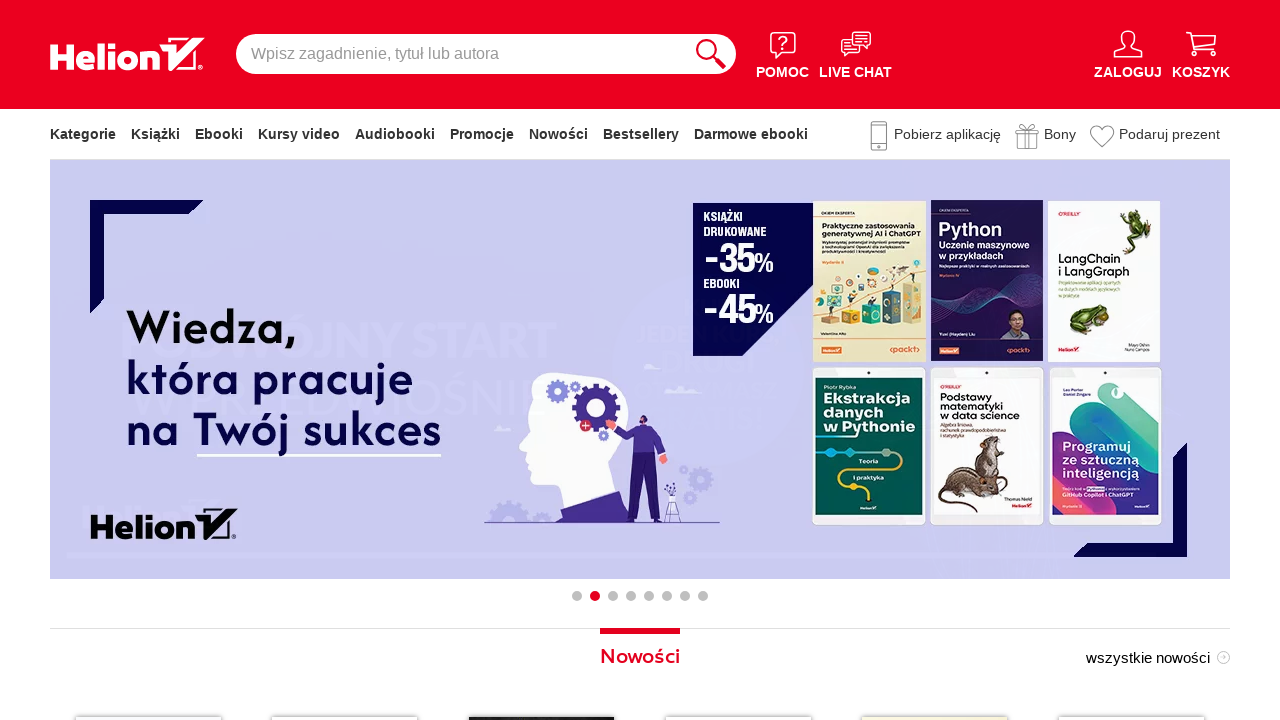

Navigated to Helion bookstore homepage
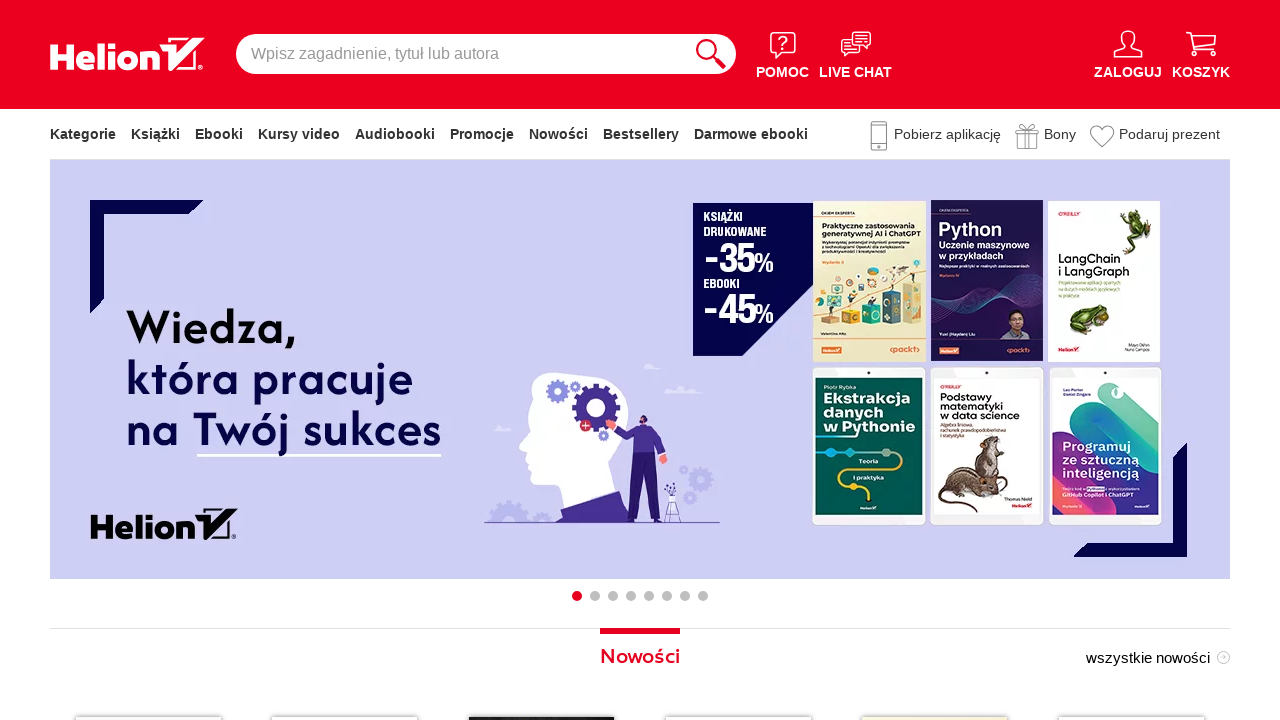

Verified that page title contains 'Helion'
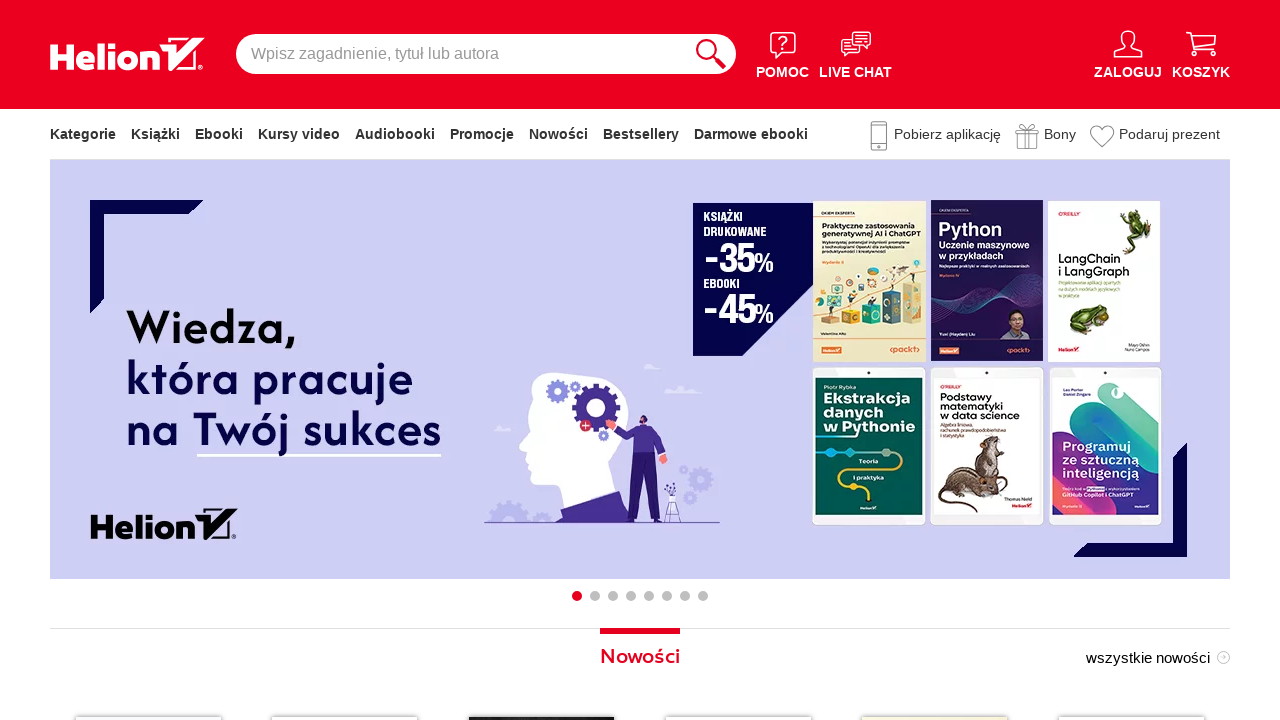

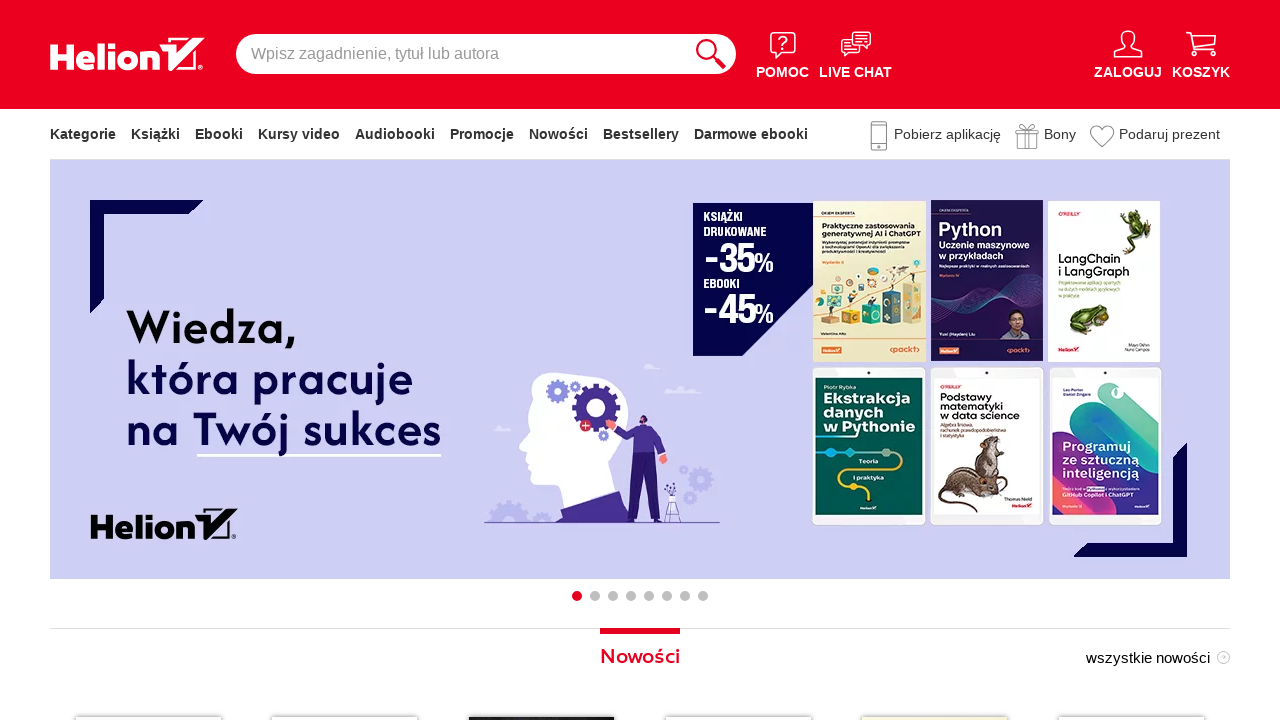